Tests iframe handling by switching to a single iframe, entering text in a textbox, switching back to main content, and clicking a nested iframe link

Starting URL: https://demo.automationtesting.in/Frames.html

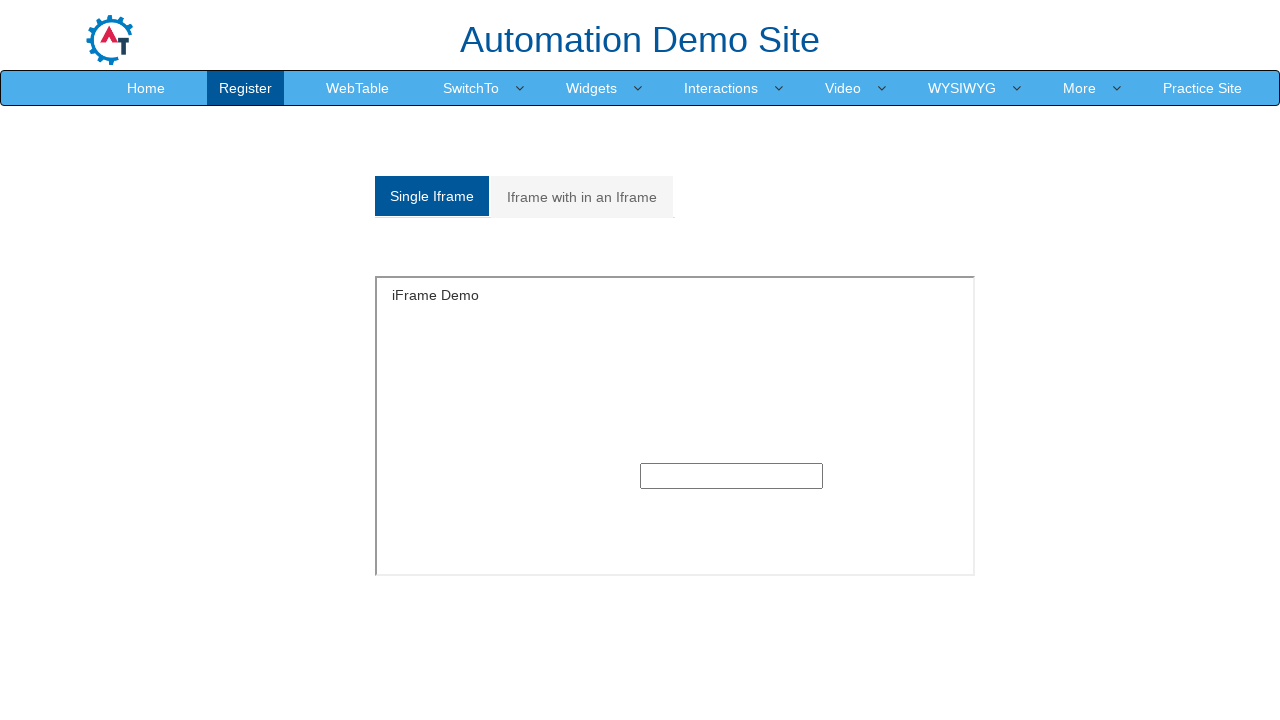

Located single iframe by ID 'singleframe'
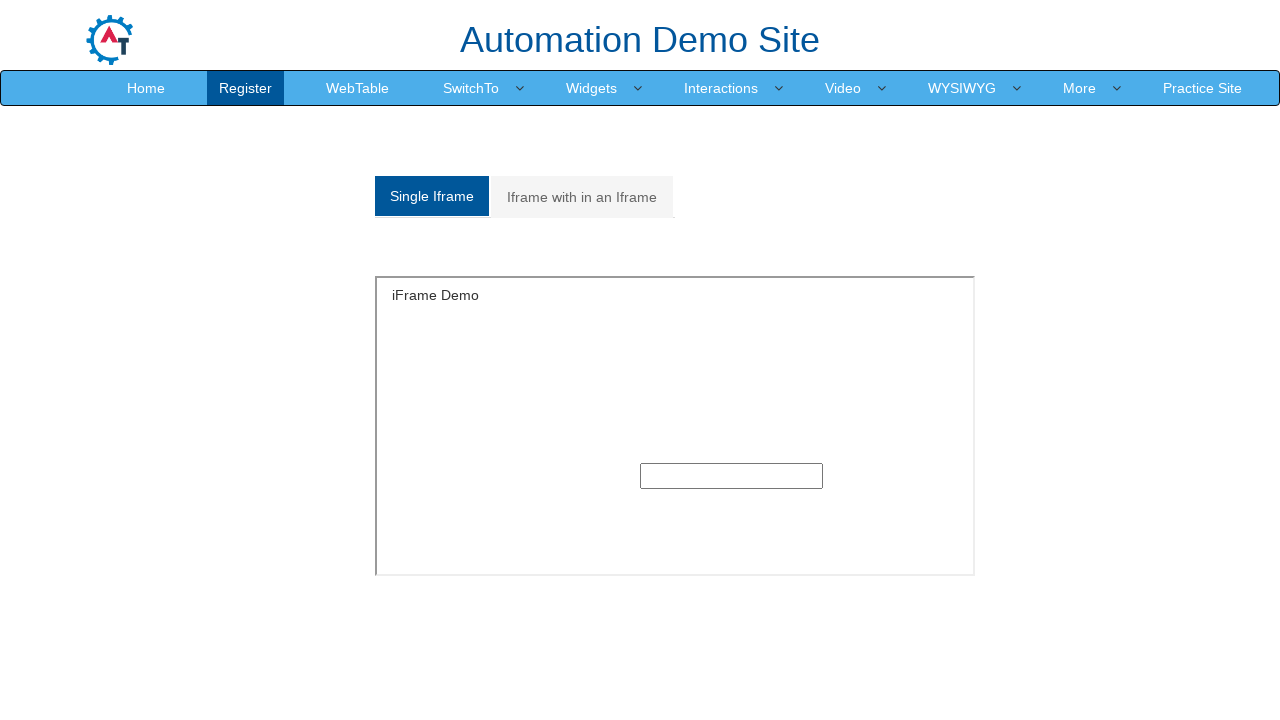

Entered 'Hello Iframe!' text in textbox within iframe on #singleframe >> internal:control=enter-frame >> input[type='text']
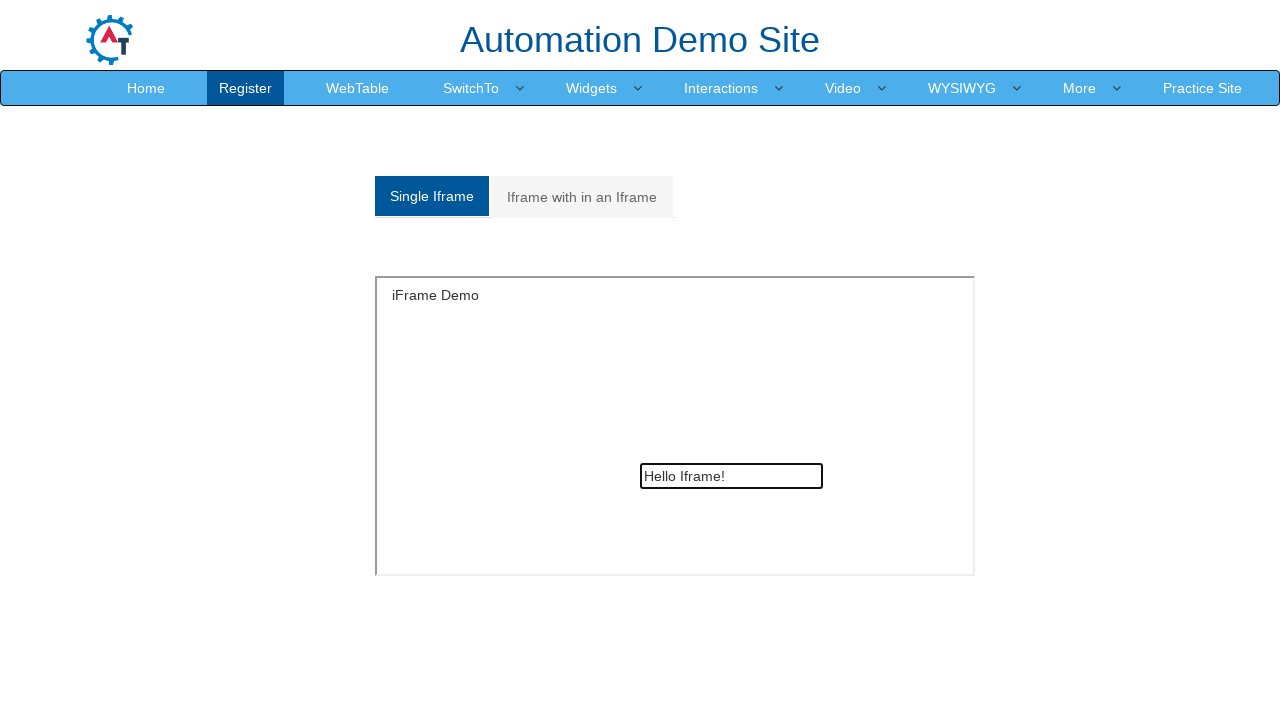

Clicked on 'Iframe with in an Iframe' link in main content at (582, 197) on xpath=//a[text()='Iframe with in an Iframe']
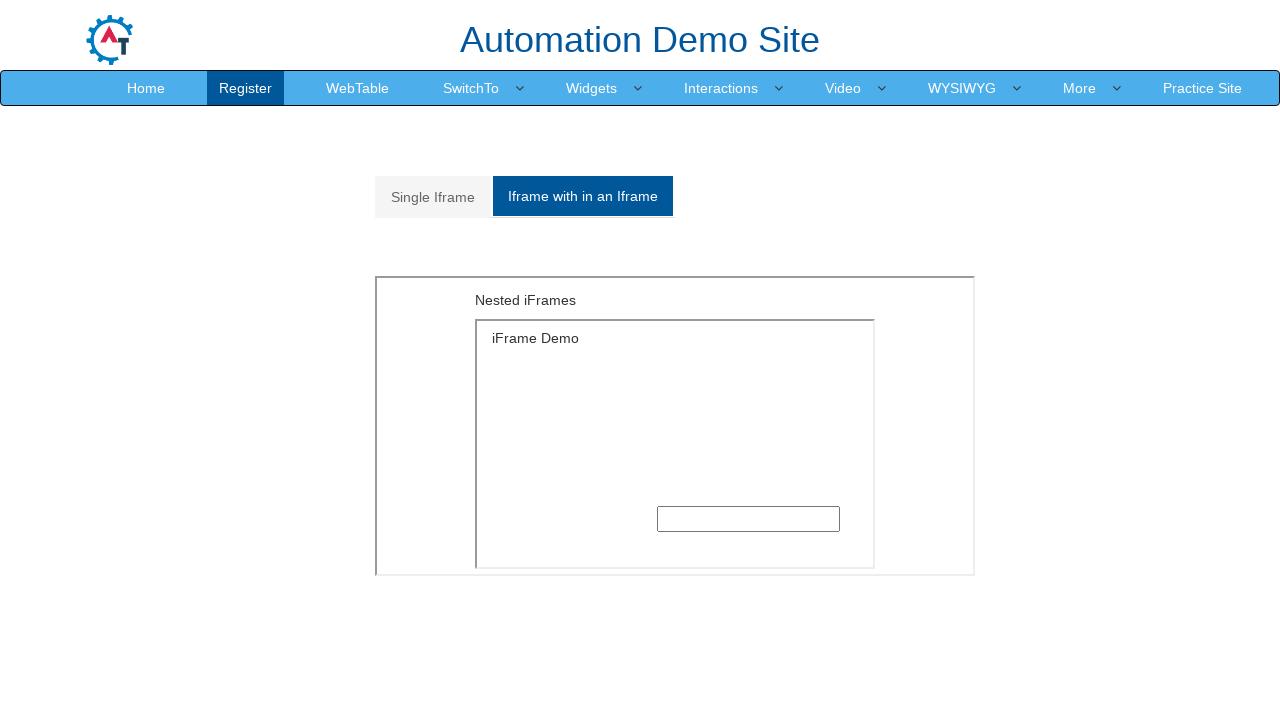

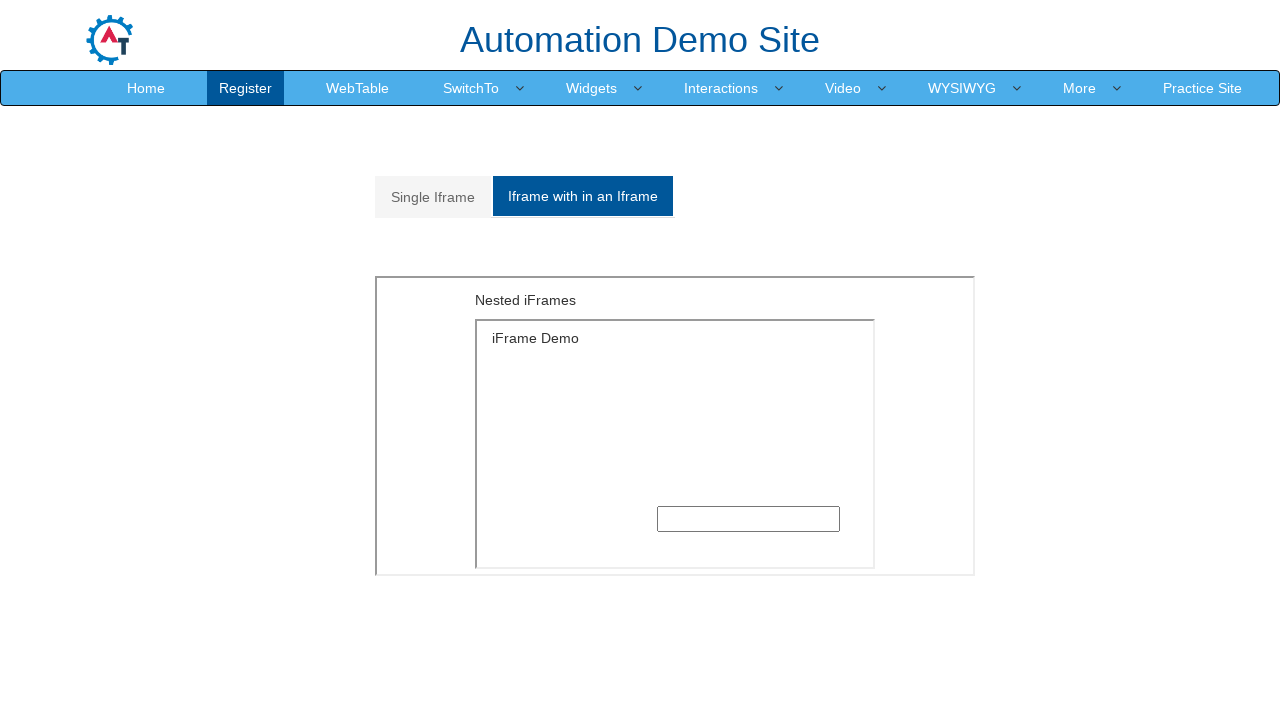